Tests a registration form by filling in first name, last name, and address fields, selecting a gender radio button, checking all hobby checkboxes, and clicking a link on the page.

Starting URL: http://demo.automationtesting.in/Register.html

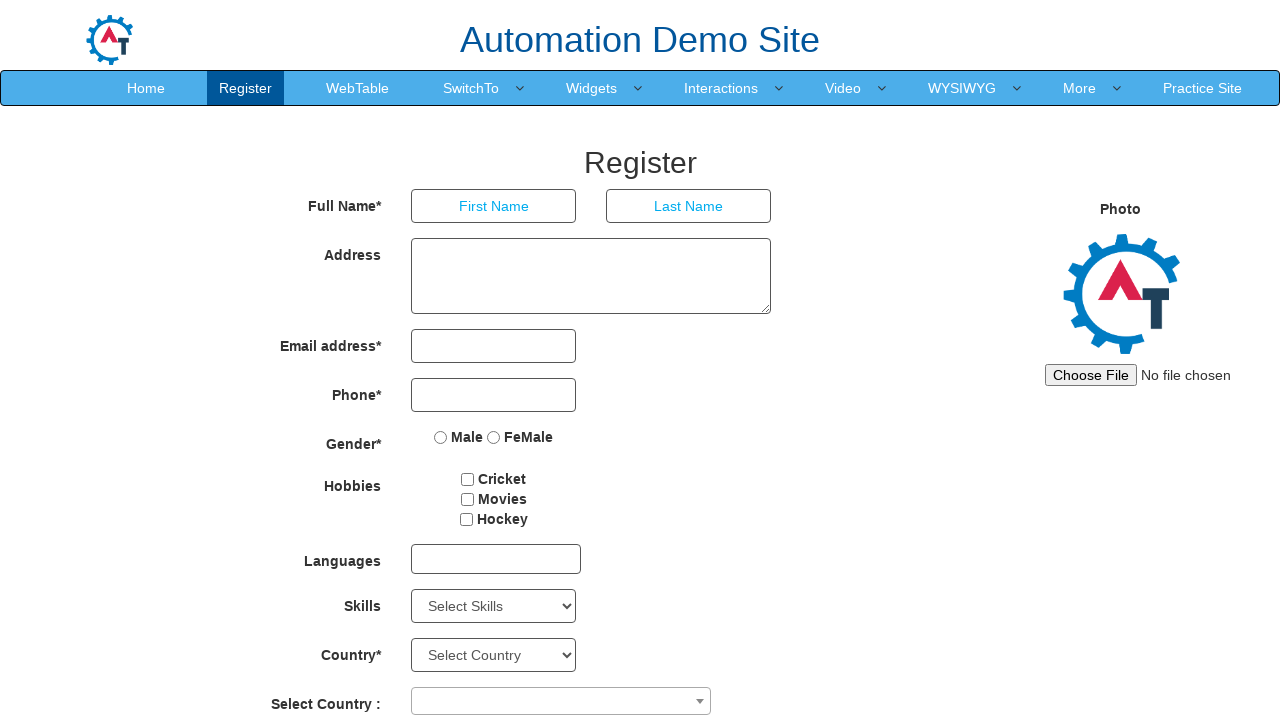

Filled in first name field with 'MyFirstName' on input[placeholder='First Name']
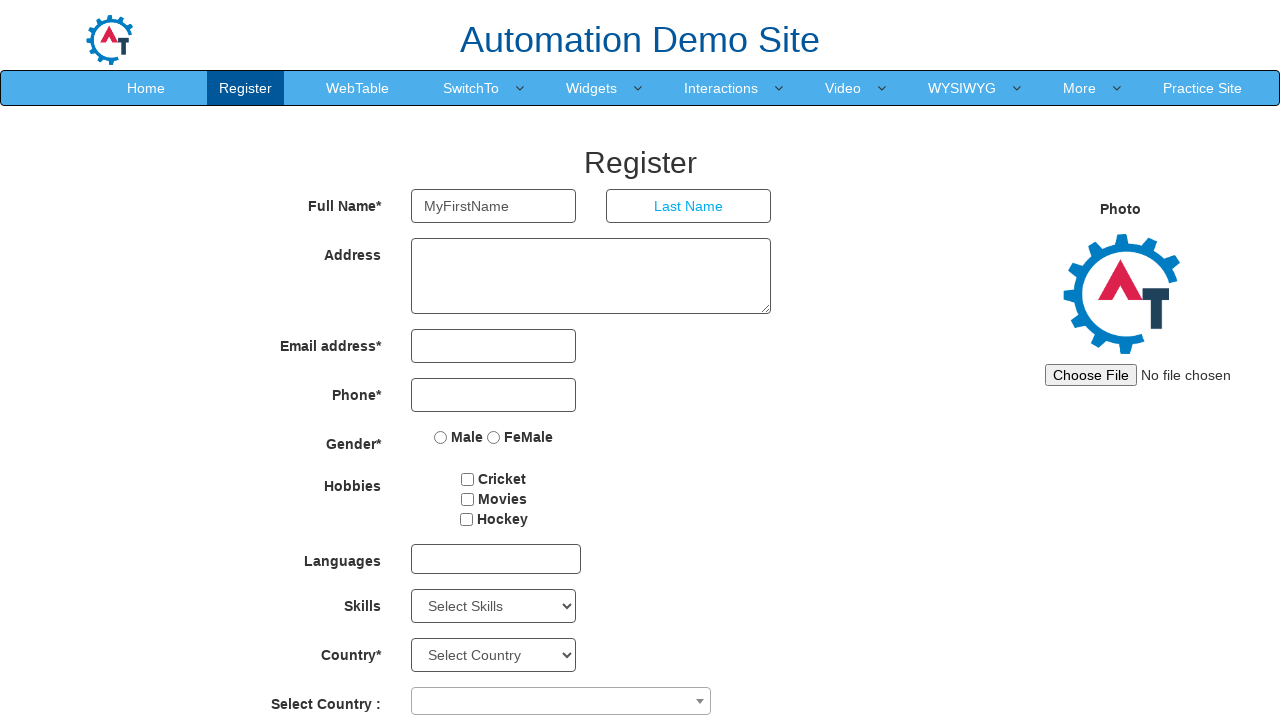

Filled in last name field with 'MyLastName' on input[placeholder='Last Name']
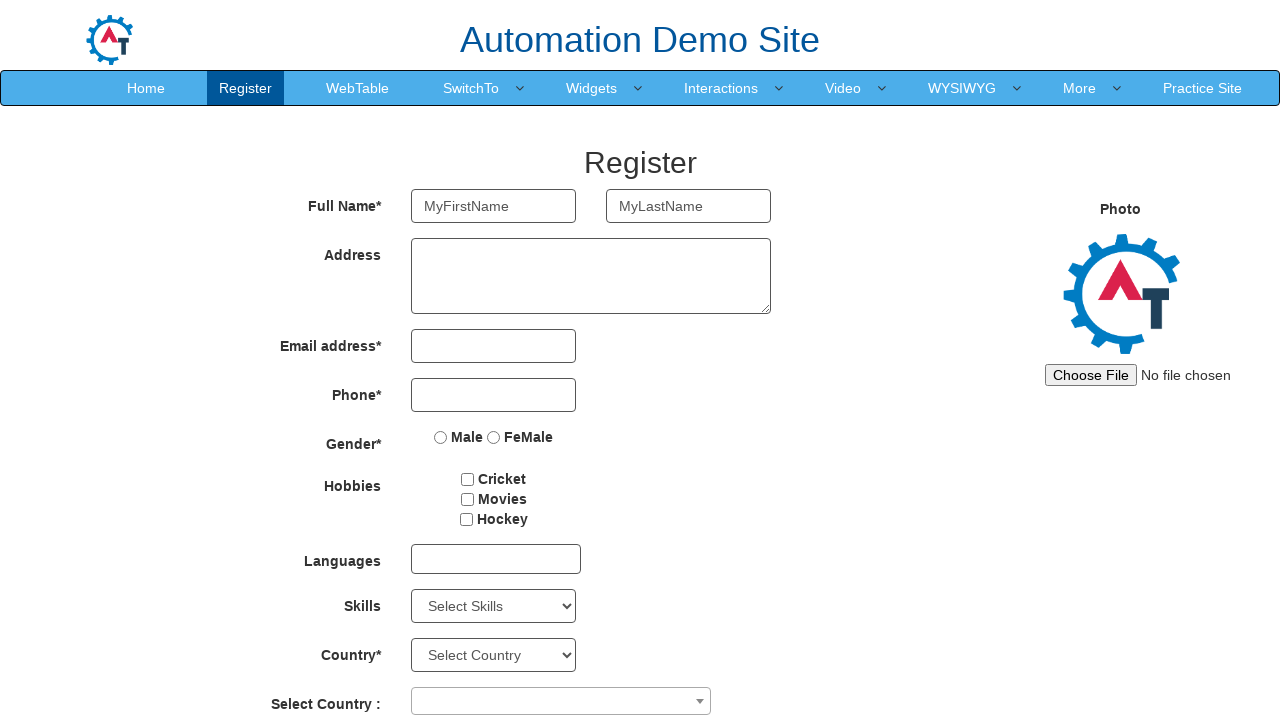

Filled in address field with '1/33 Banglore karantaka' on textarea[ng-model='Adress']
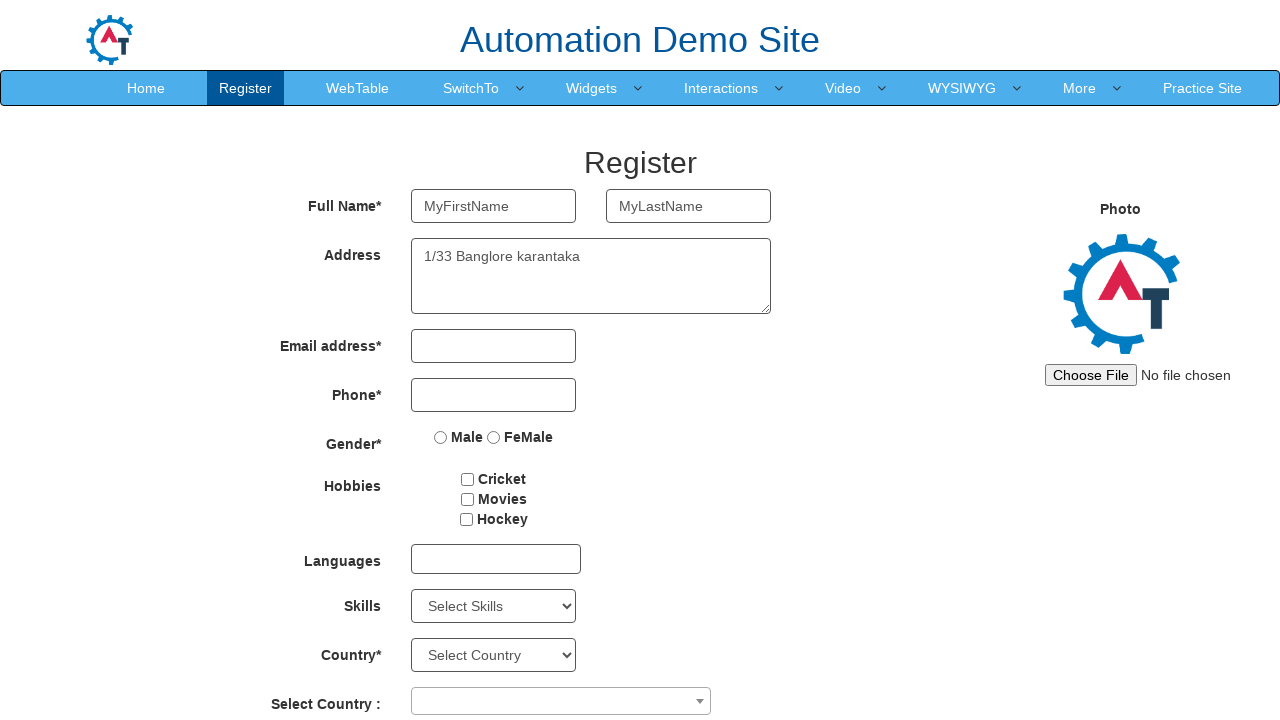

Clicked Male radio button to select gender at (441, 437) on input[value='Male']
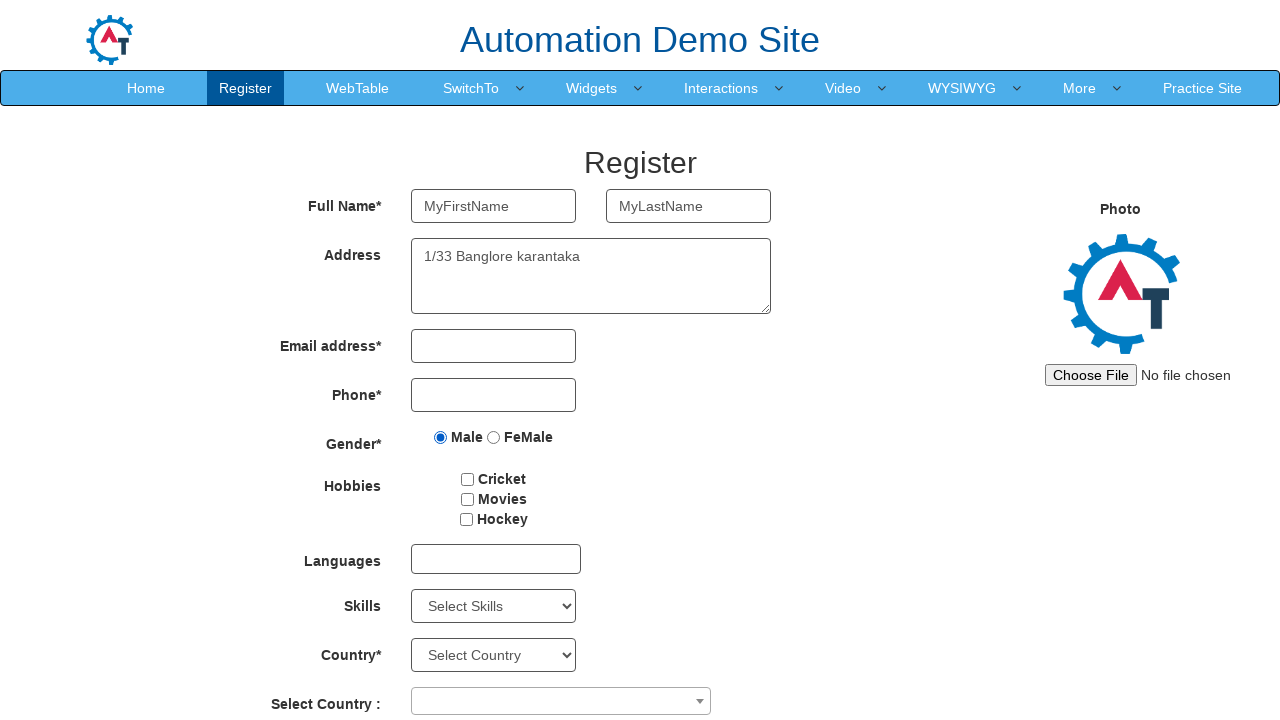

Clicked hobby checkbox 1 at (468, 479) on input[type='checkbox'] >> nth=0
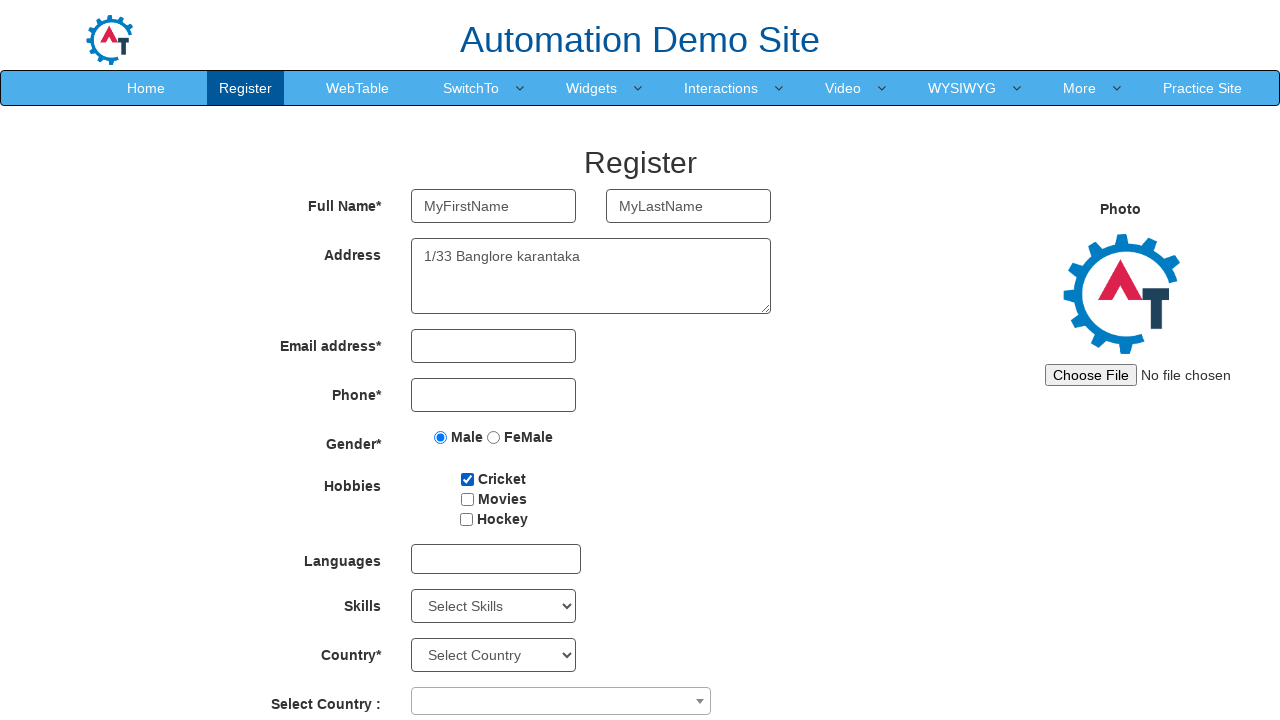

Clicked hobby checkbox 2 at (467, 499) on input[type='checkbox'] >> nth=1
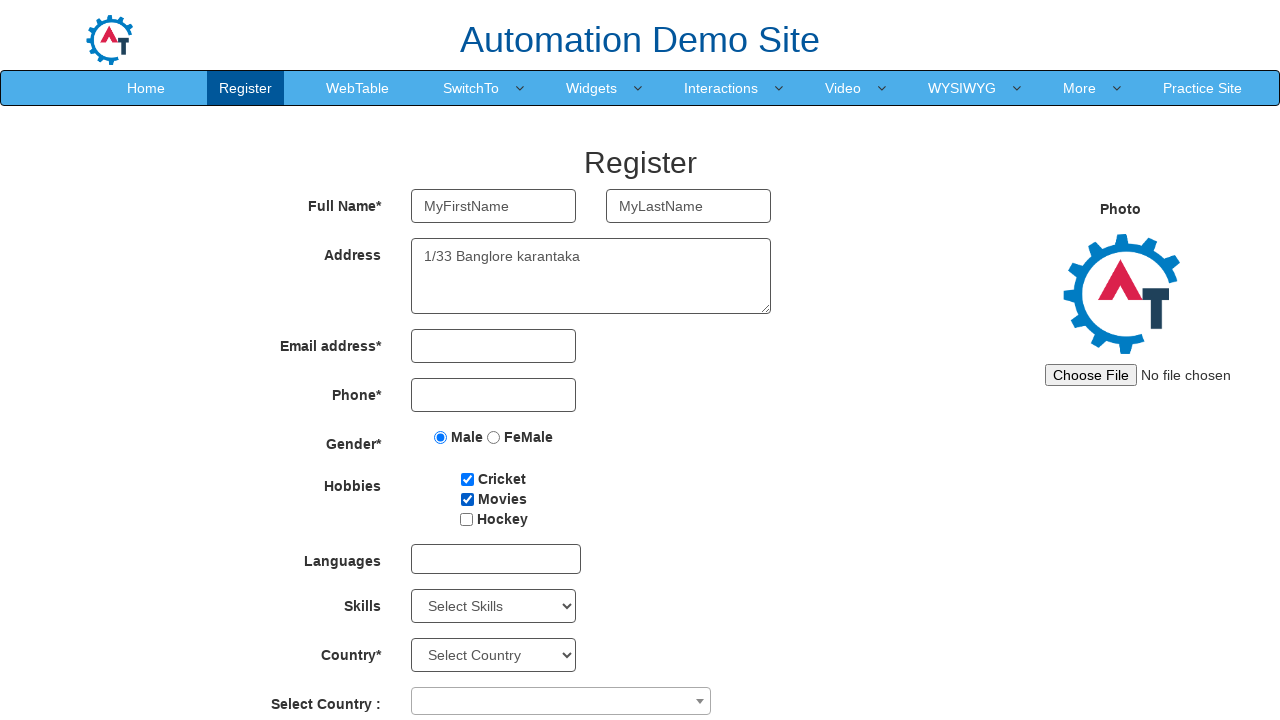

Clicked hobby checkbox 3 at (466, 519) on input[type='checkbox'] >> nth=2
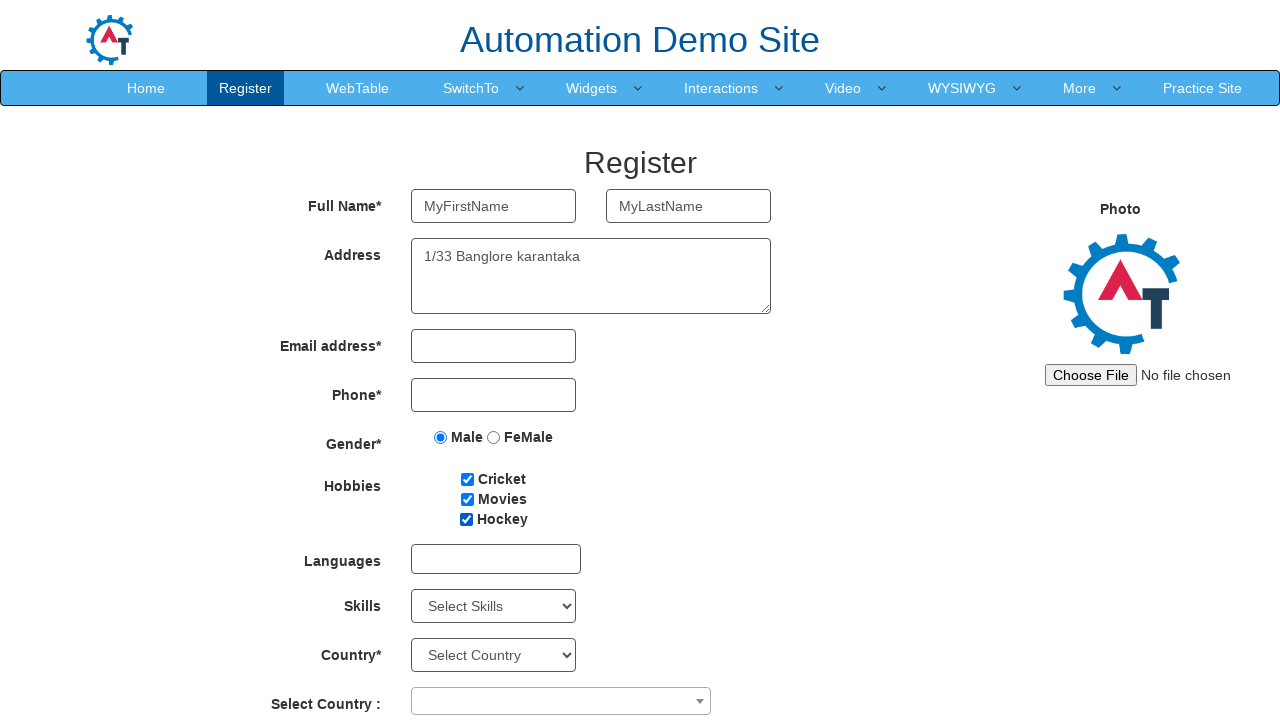

Located all links on the page
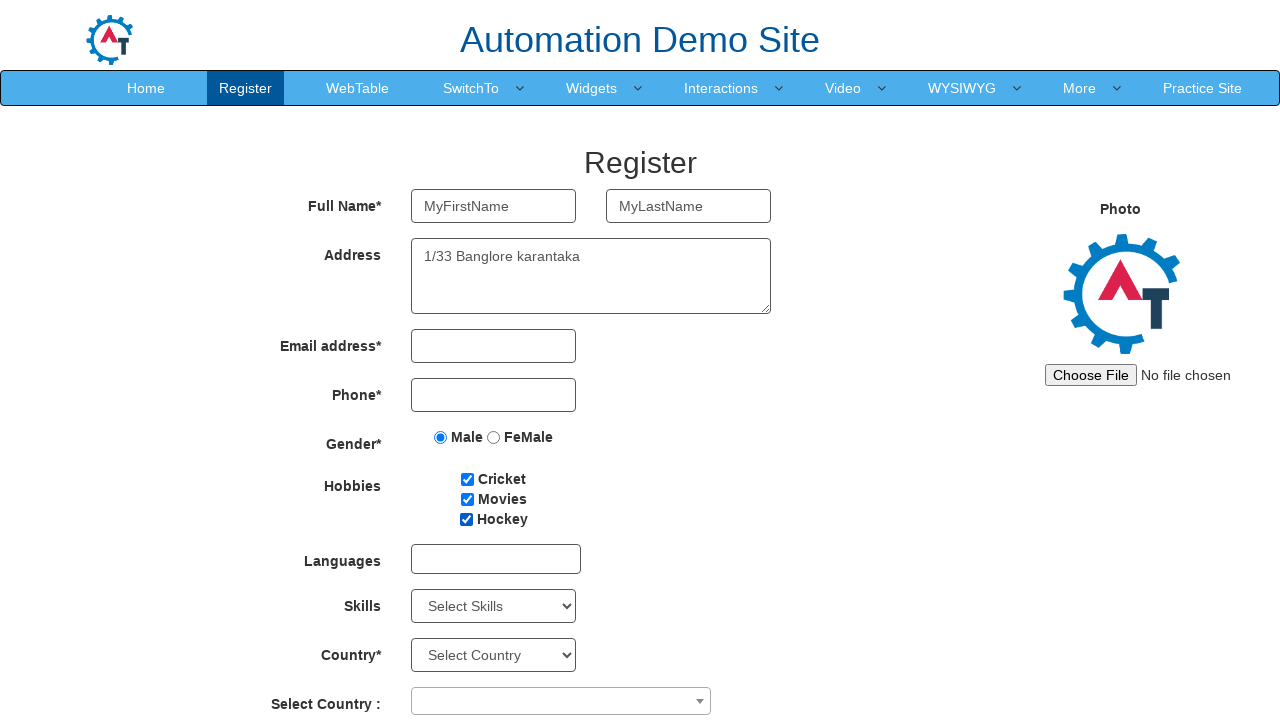

Waited for links to be available
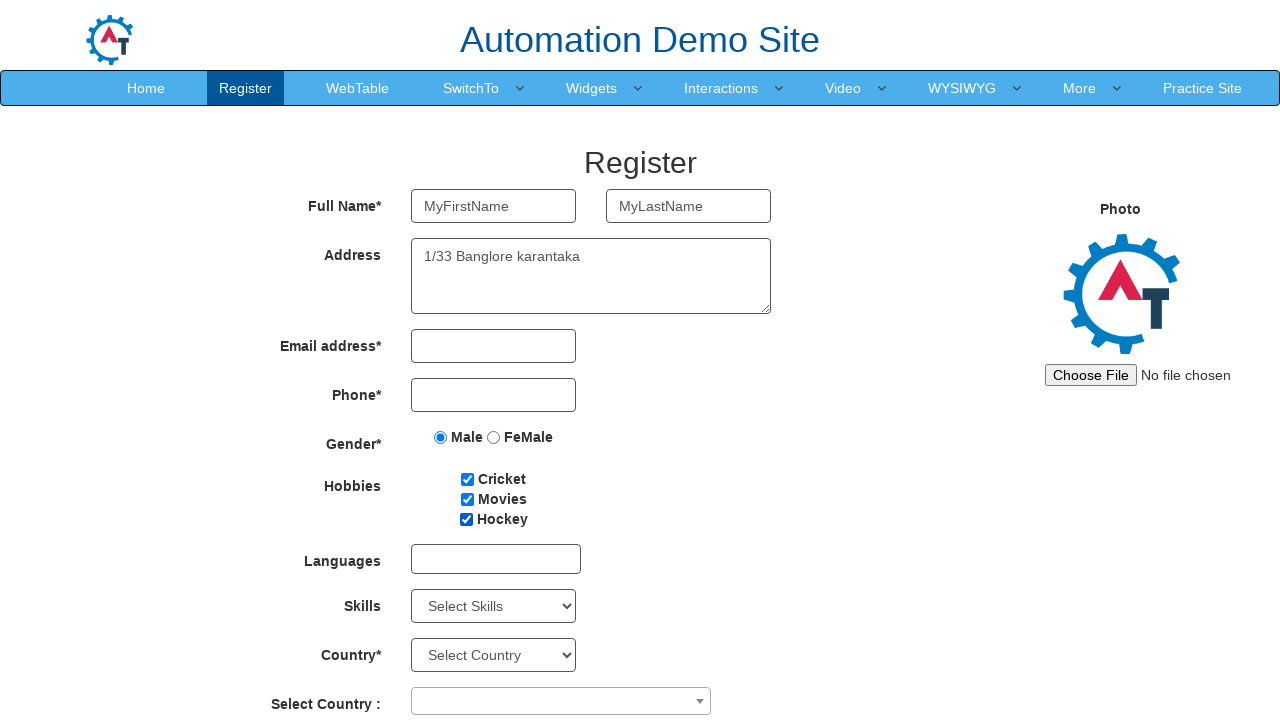

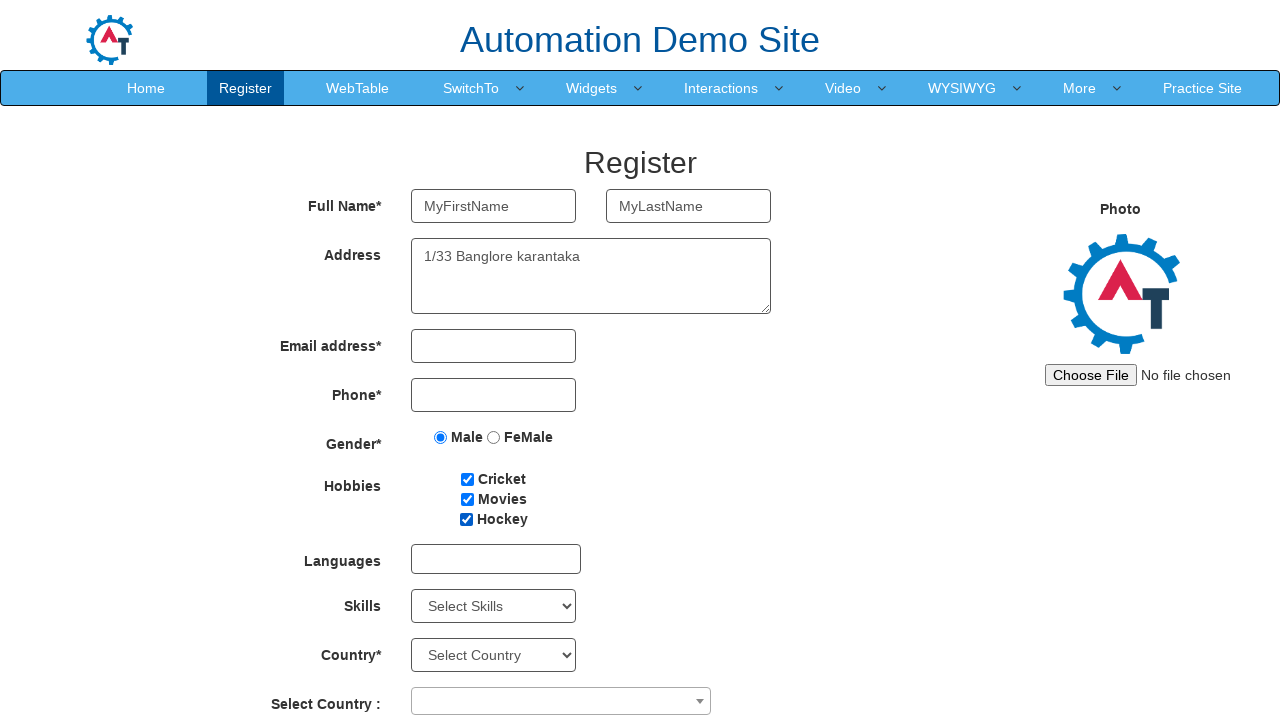